Tests the ShareSansar stock website by searching for a company, navigating to the price history section, changing the display count via dropdown, and clicking through pagination.

Starting URL: https://www.sharesansar.com/

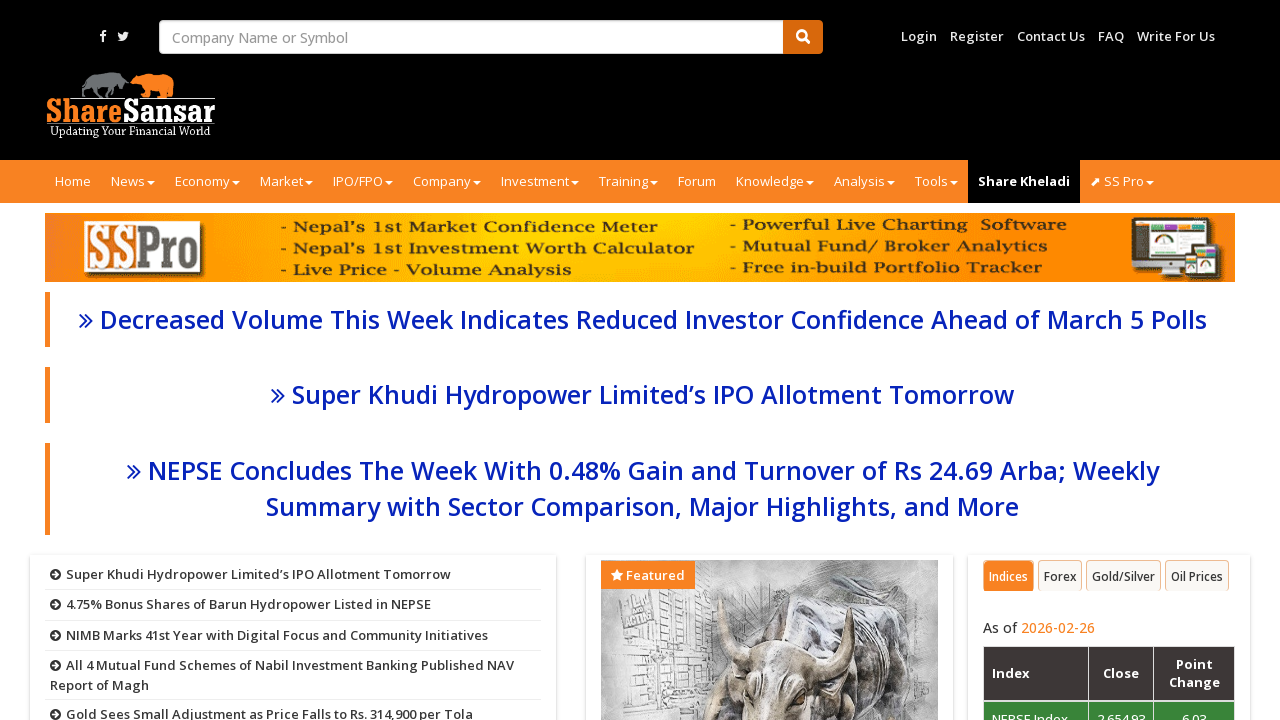

Clicked search input field at (472, 37) on .form-control
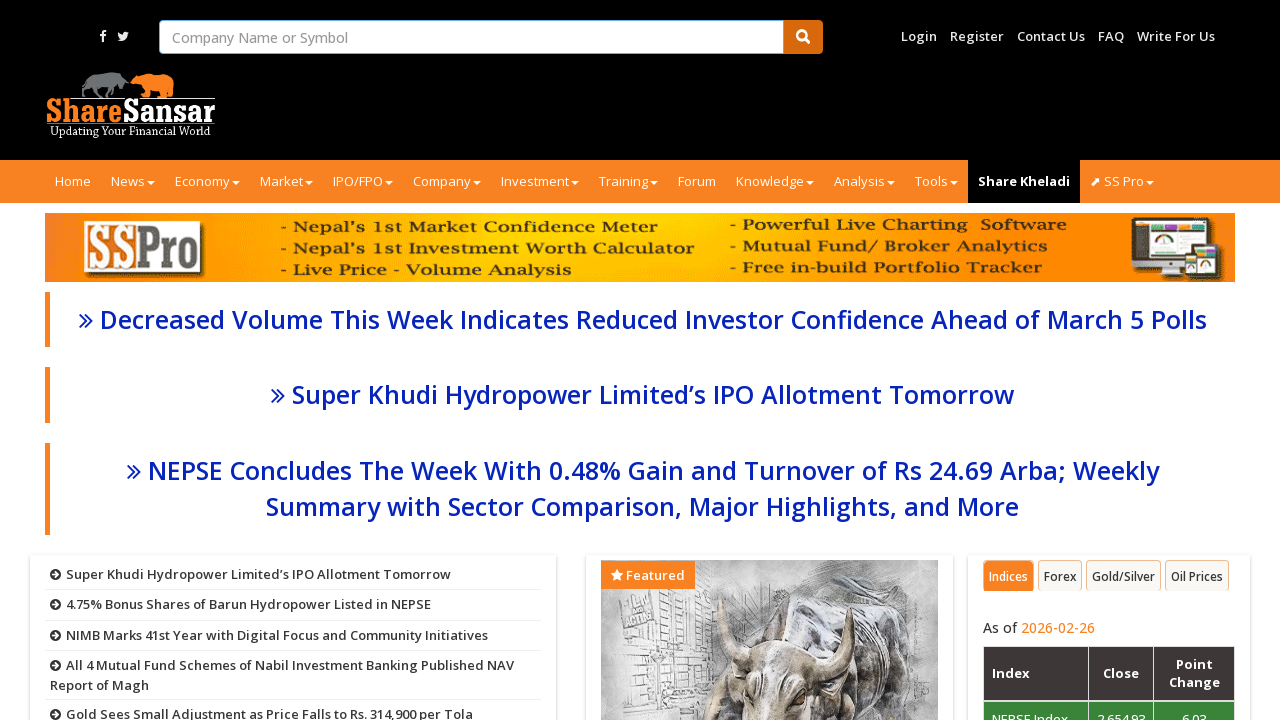

Filled search field with 'NABIL' on .form-control
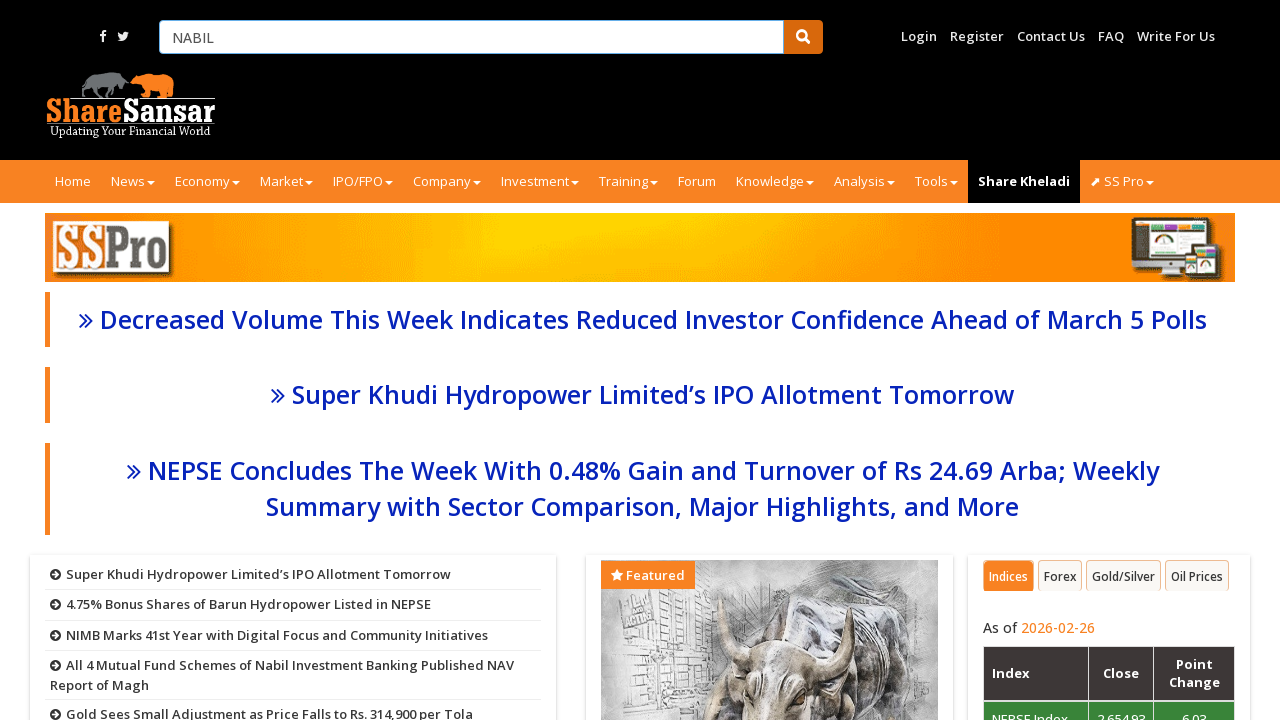

Pressed Enter to search for NABIL on .form-control
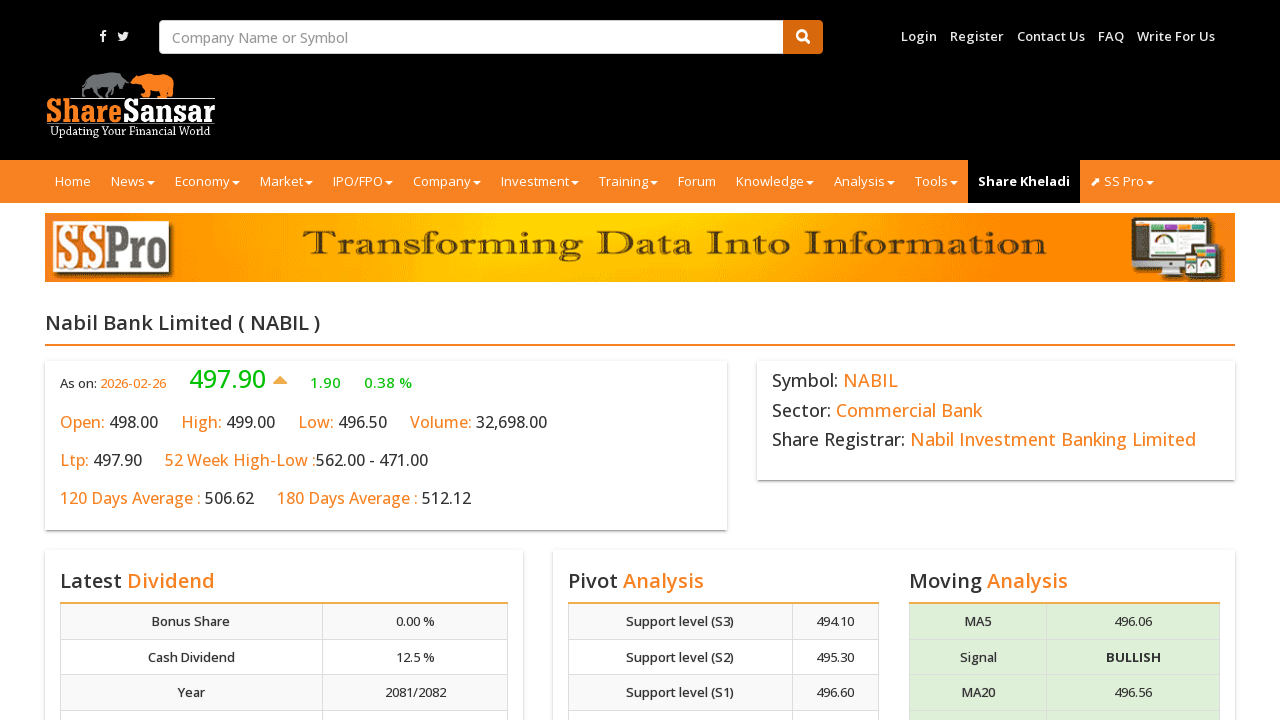

Company page loaded with heading visible
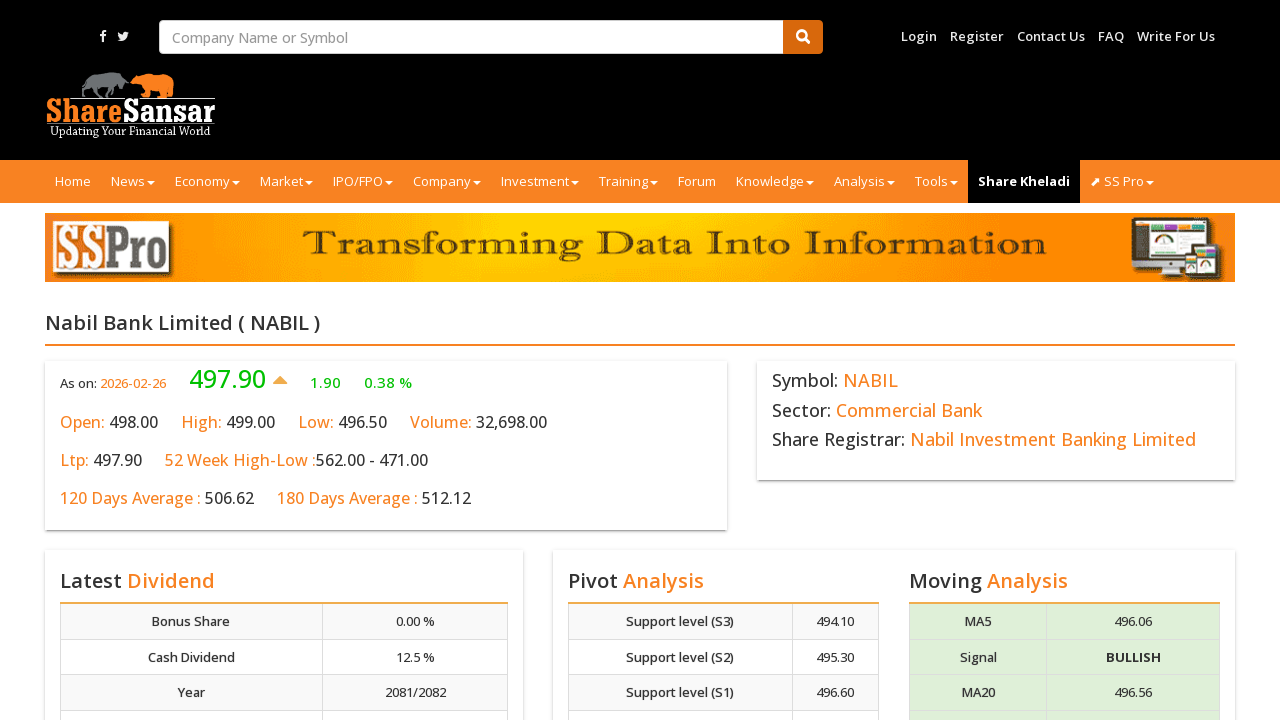

Clicked Price History button at (132, 360) on #btn_cpricehistory
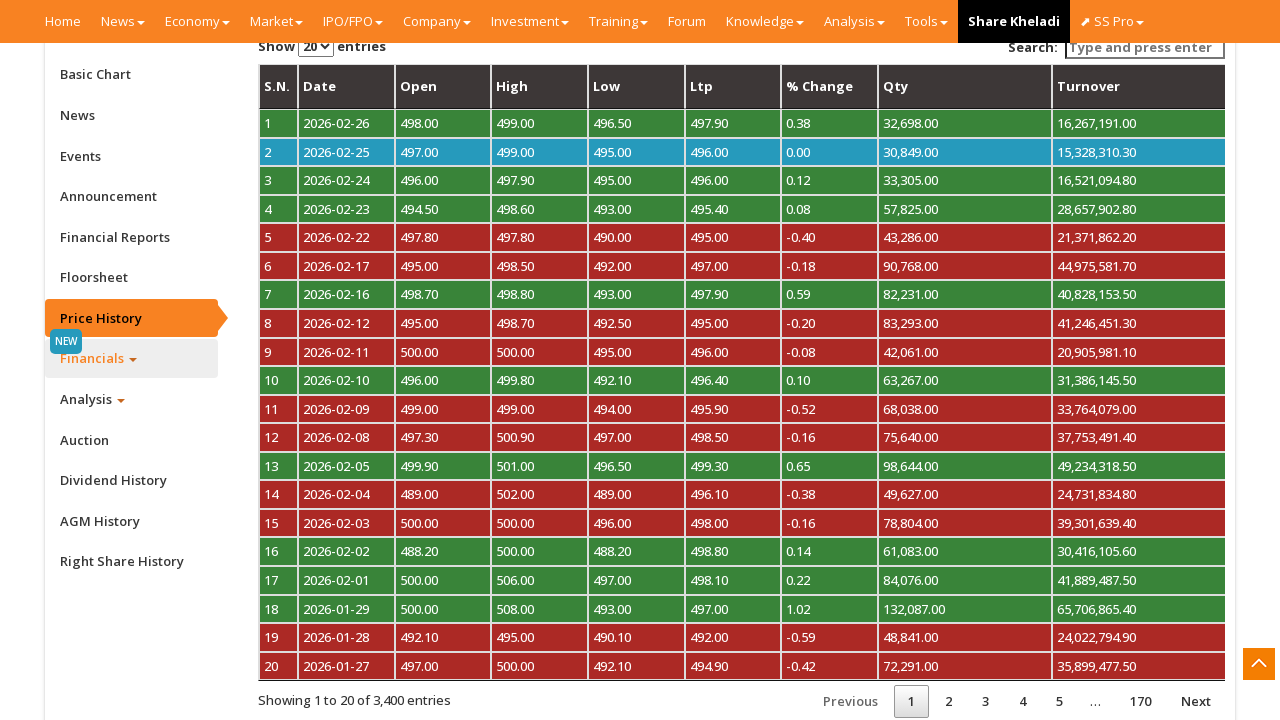

Price history table loaded
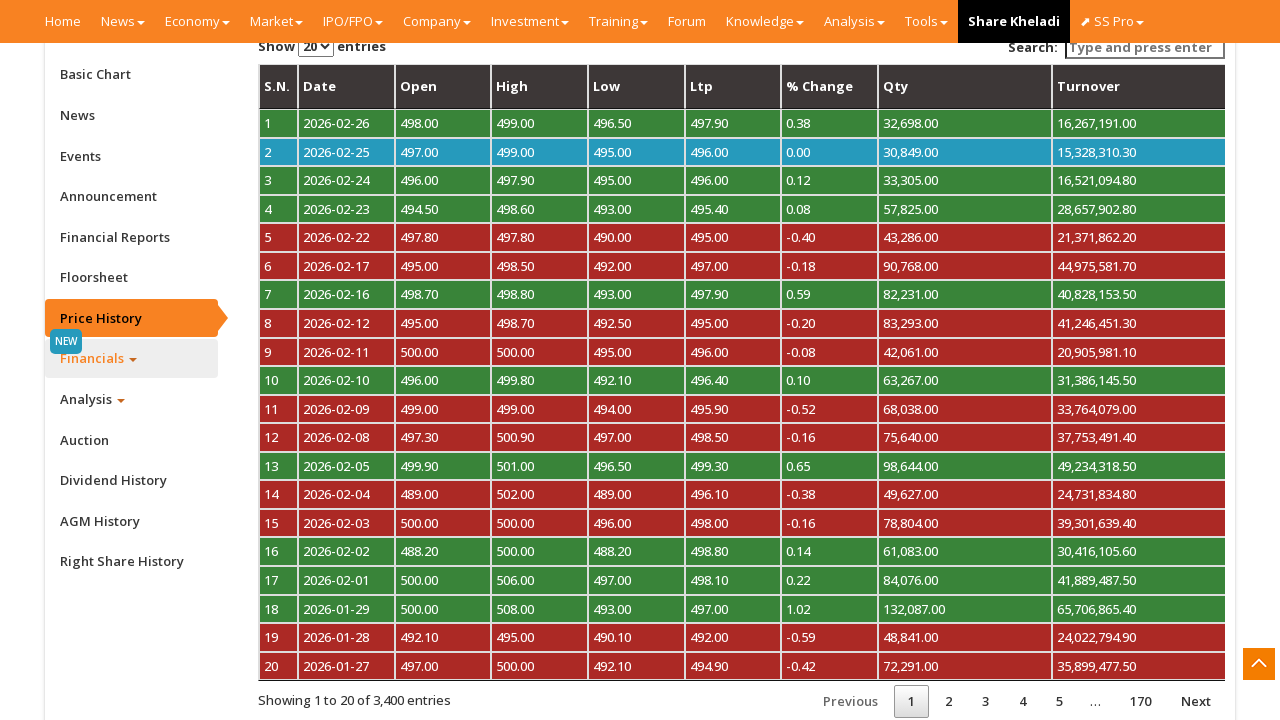

Selected 50 entries from display dropdown on select[name='myTableCPriceHistory_length']
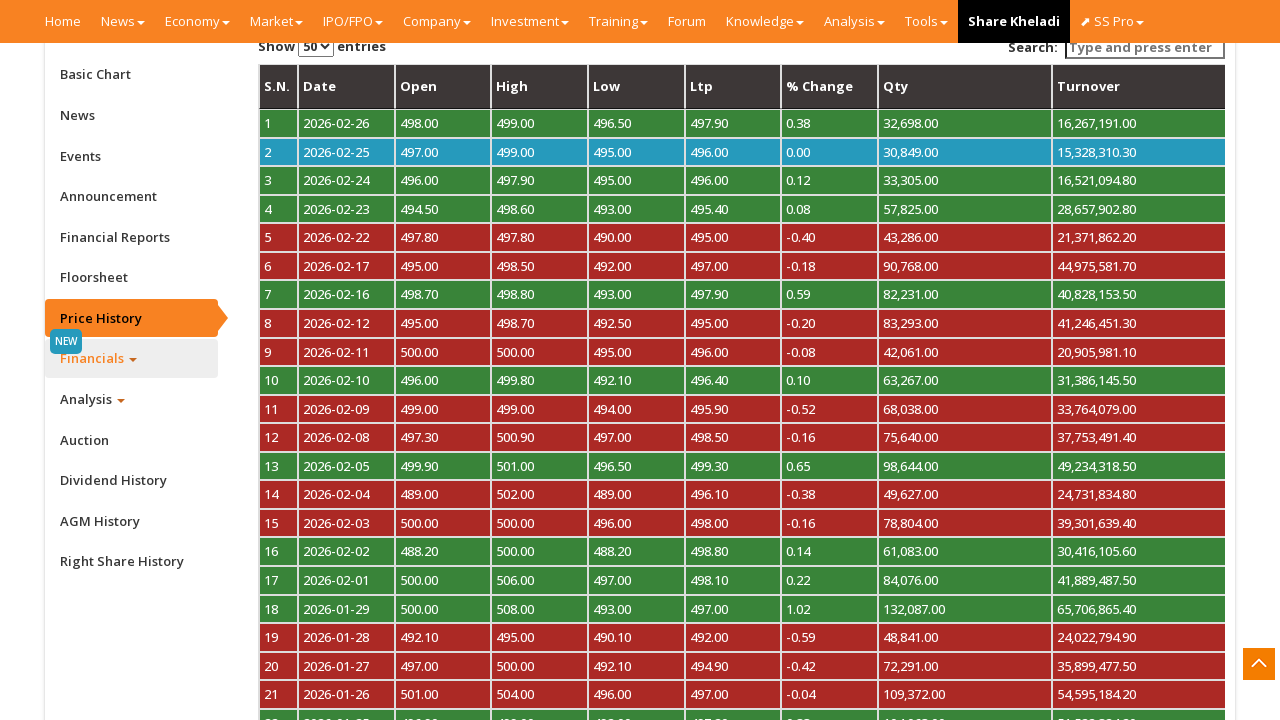

Price history table updated with 50 entries
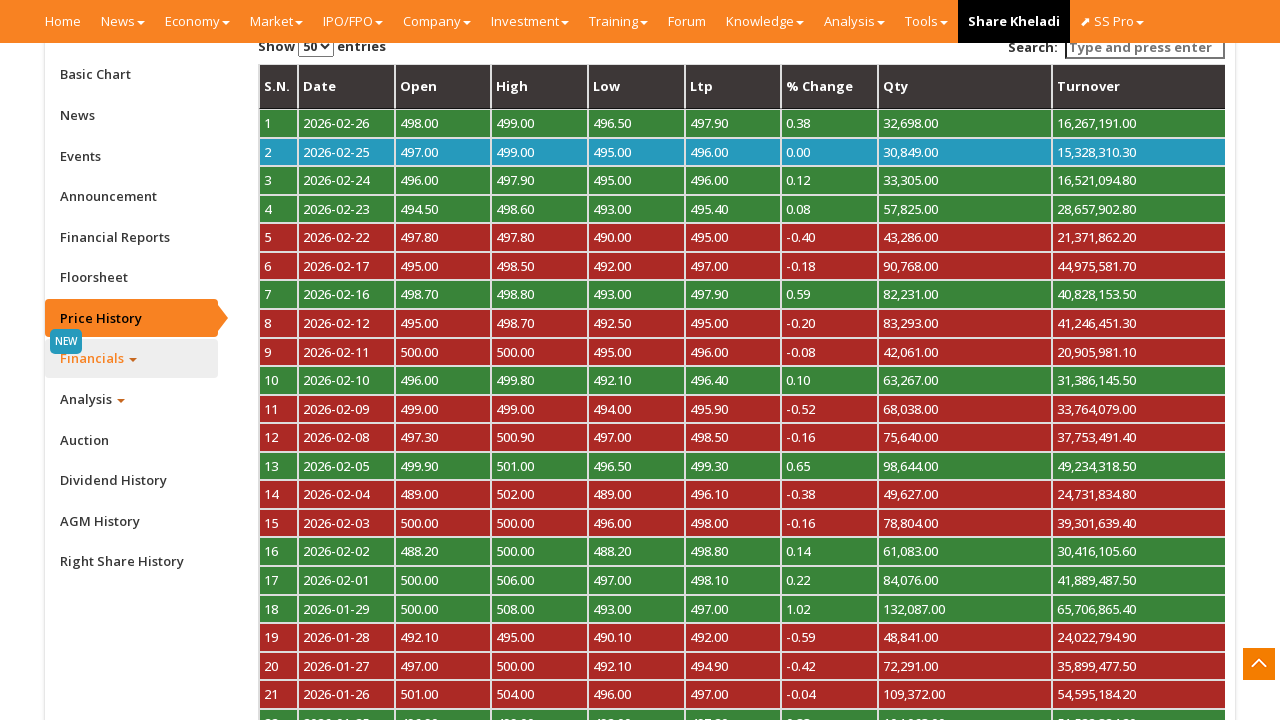

Clicked Next button to navigate to next page at (1196, 360) on #myTableCPriceHistory_next
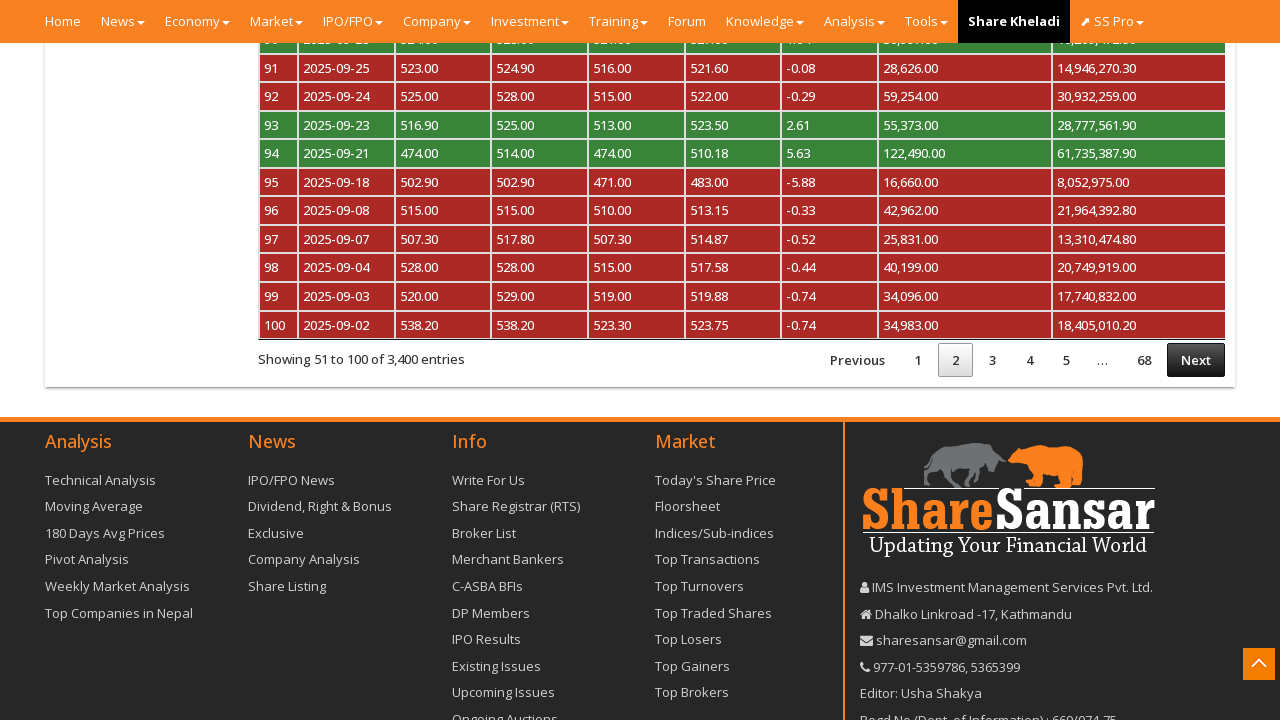

Price history table updated after pagination
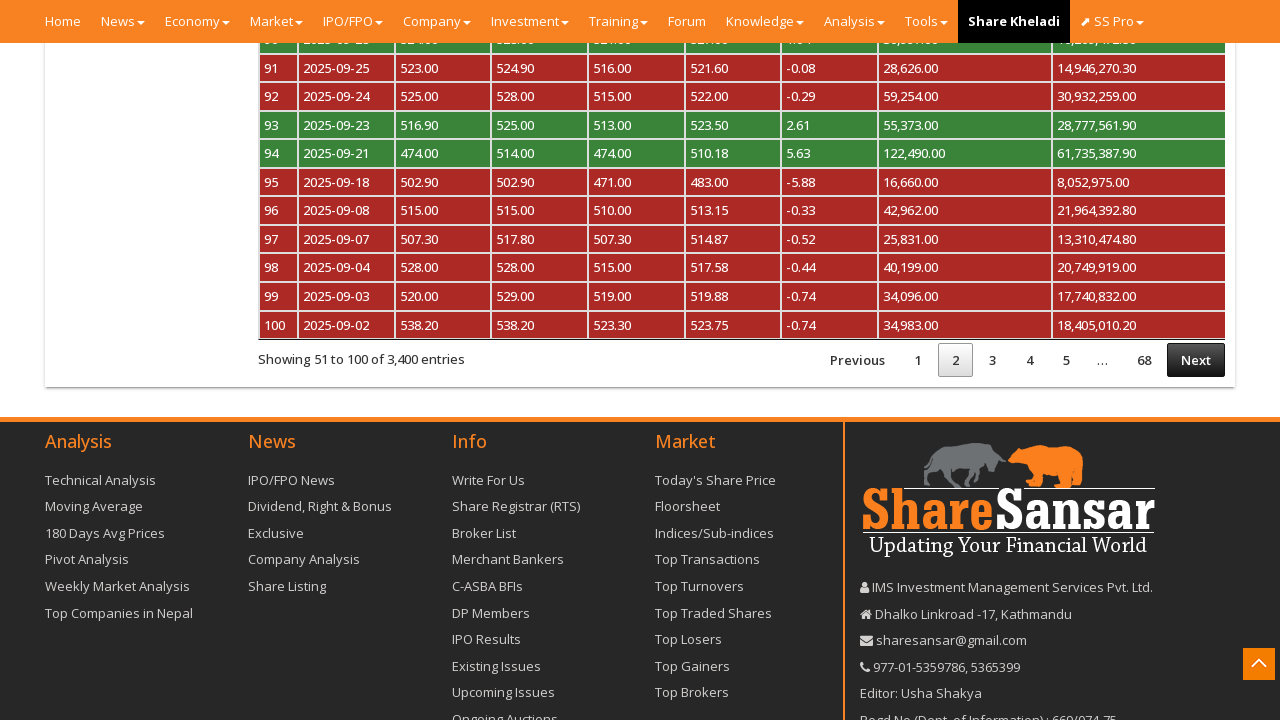

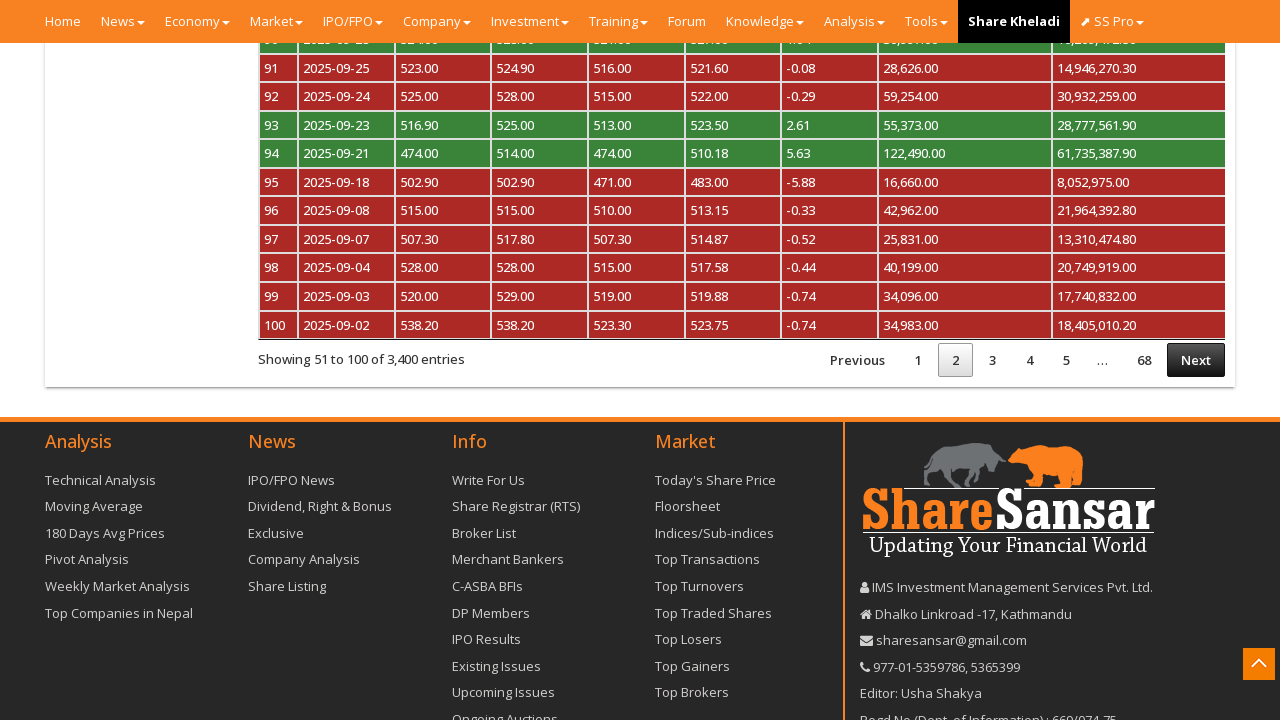